Tests product search functionality by entering "Книги" (Books) in the search field and pressing Enter to see search results

Starting URL: https://intershop5.skillbox.ru/

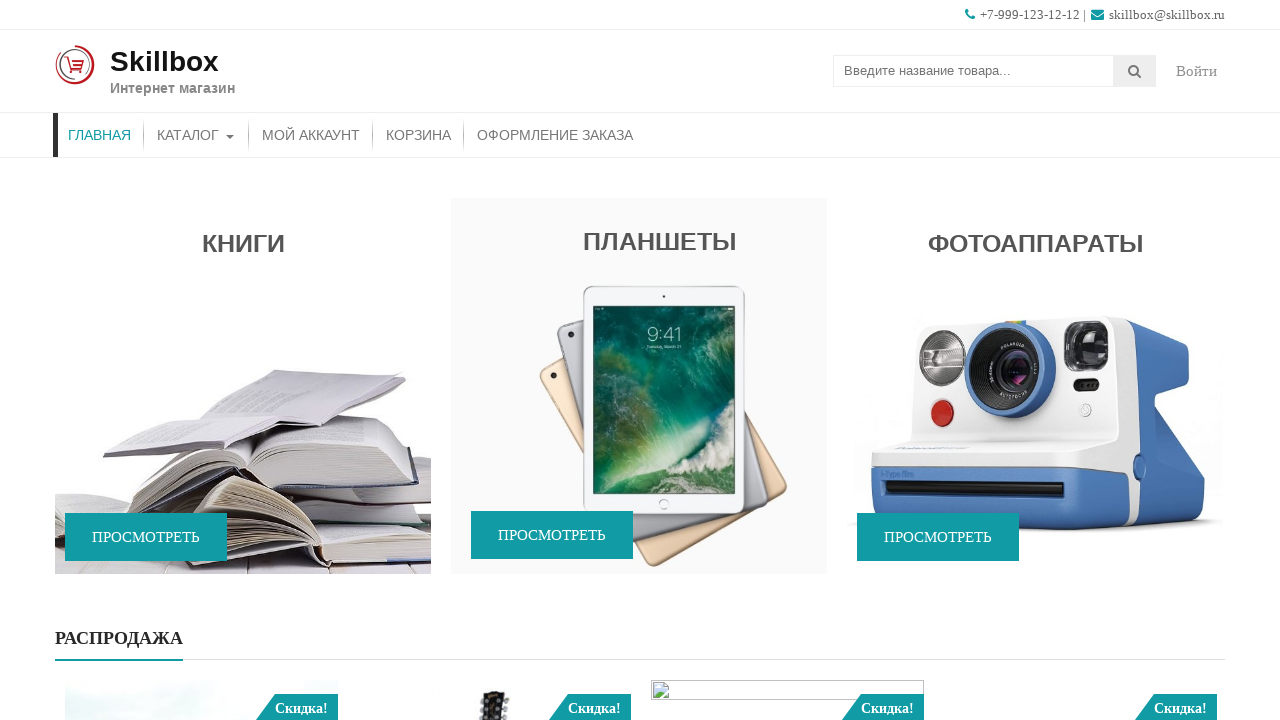

Filled search field with 'Книги' (Books) on input[placeholder='Введите название товара...']
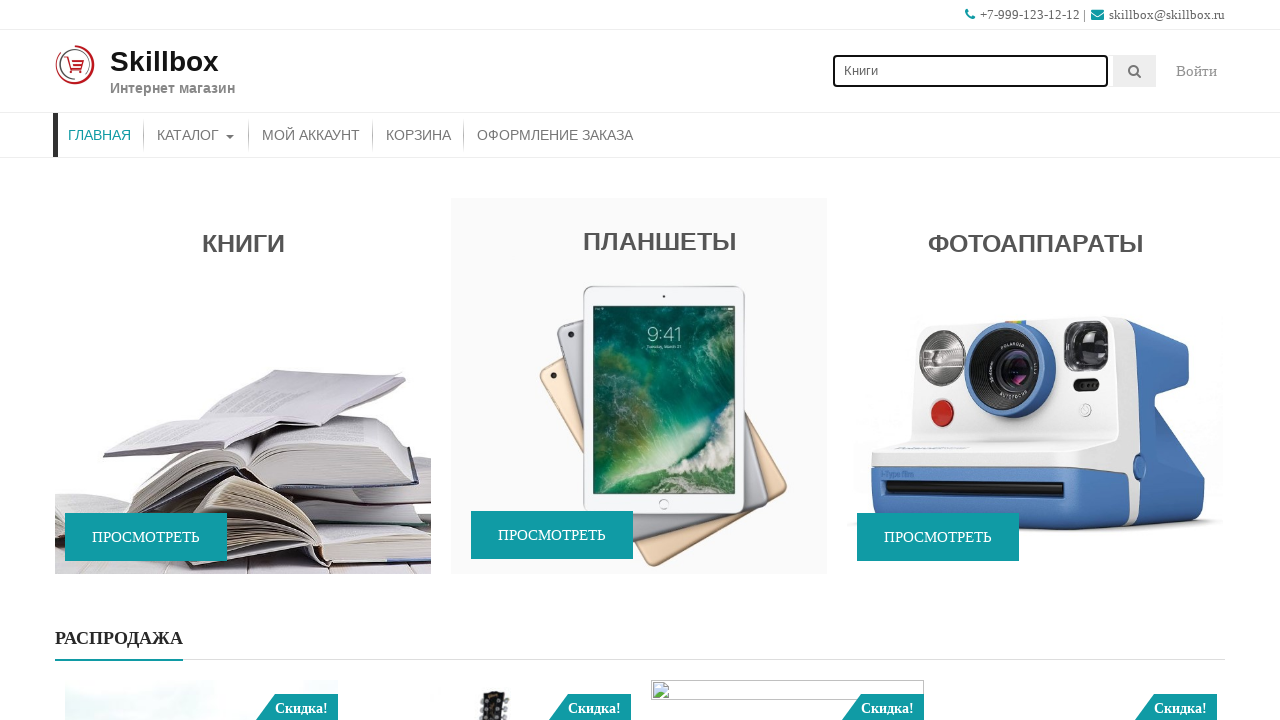

Pressed Enter to submit search query on input[placeholder='Введите название товара...']
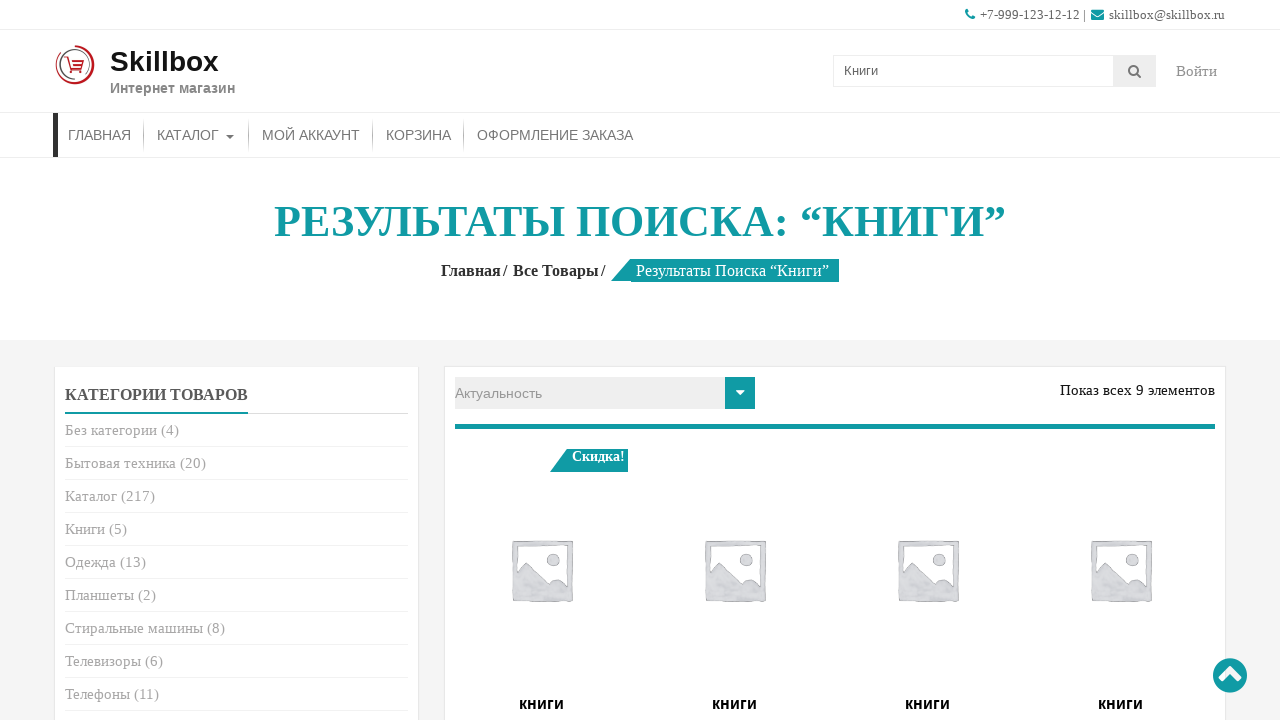

Search results page loaded with title element present
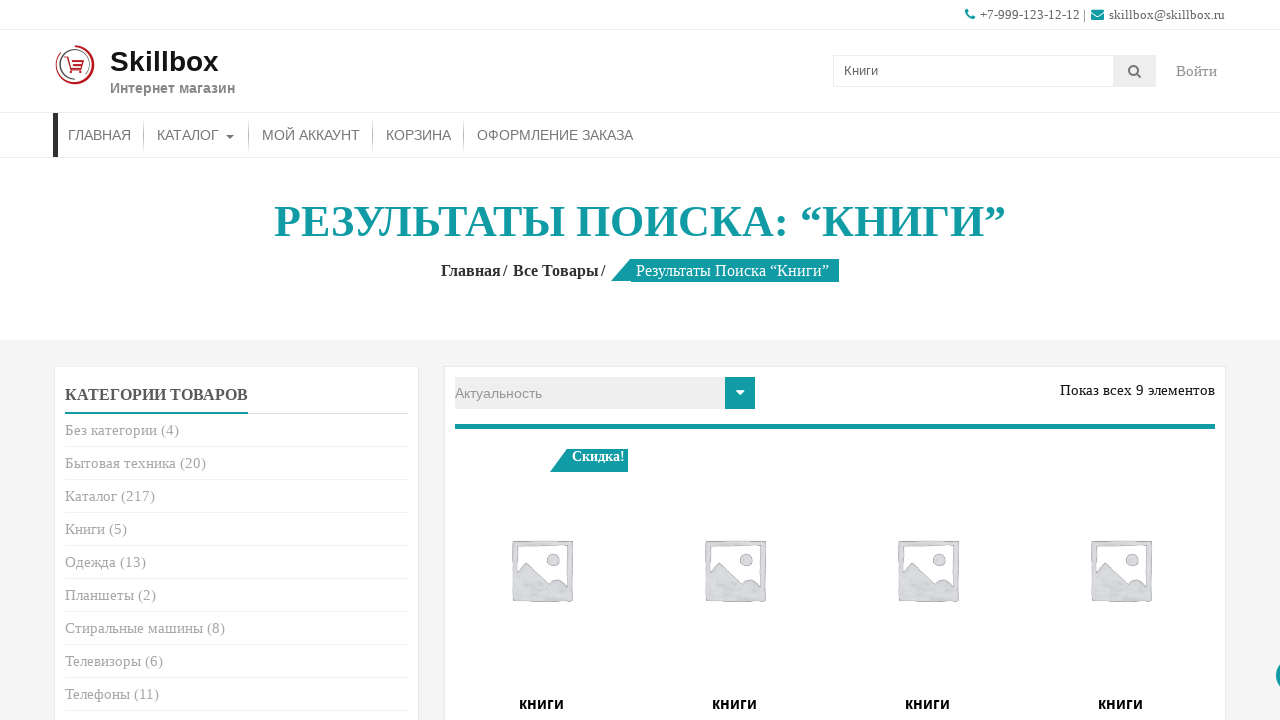

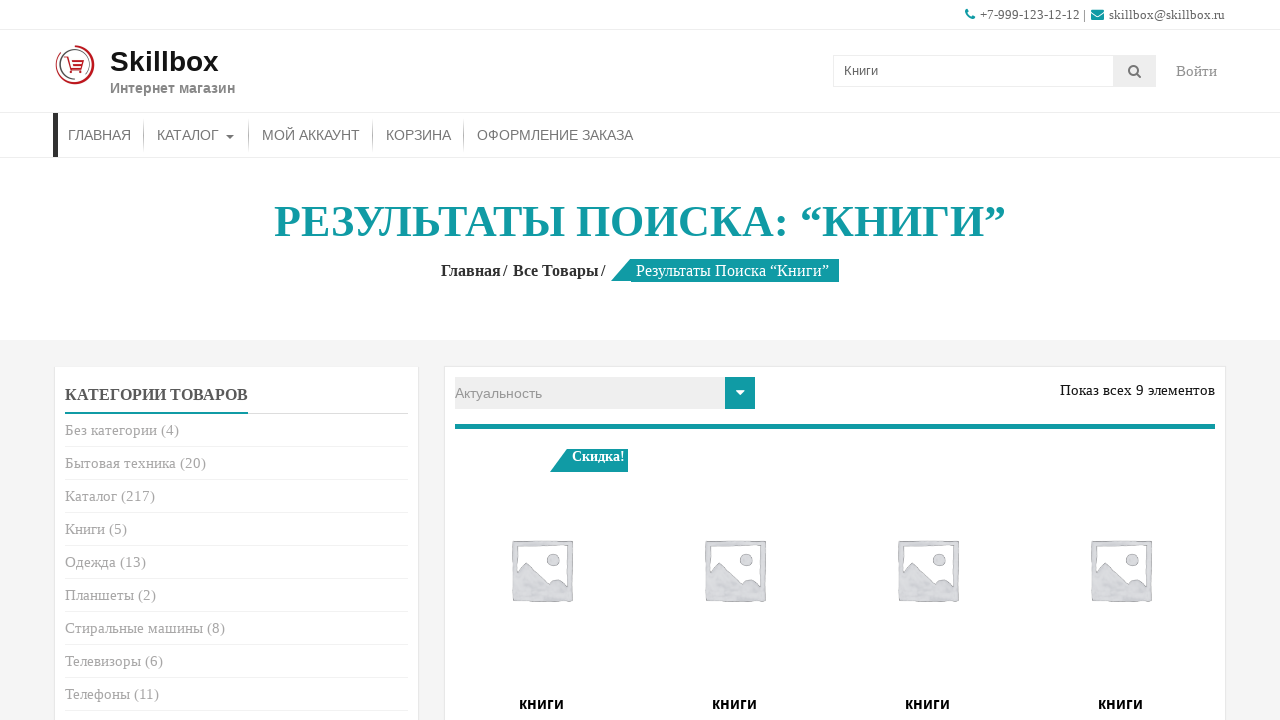